Tests selecting different options from a dropdown menu using index, value, and visible text methods

Starting URL: https://demoqa.com/select-menu

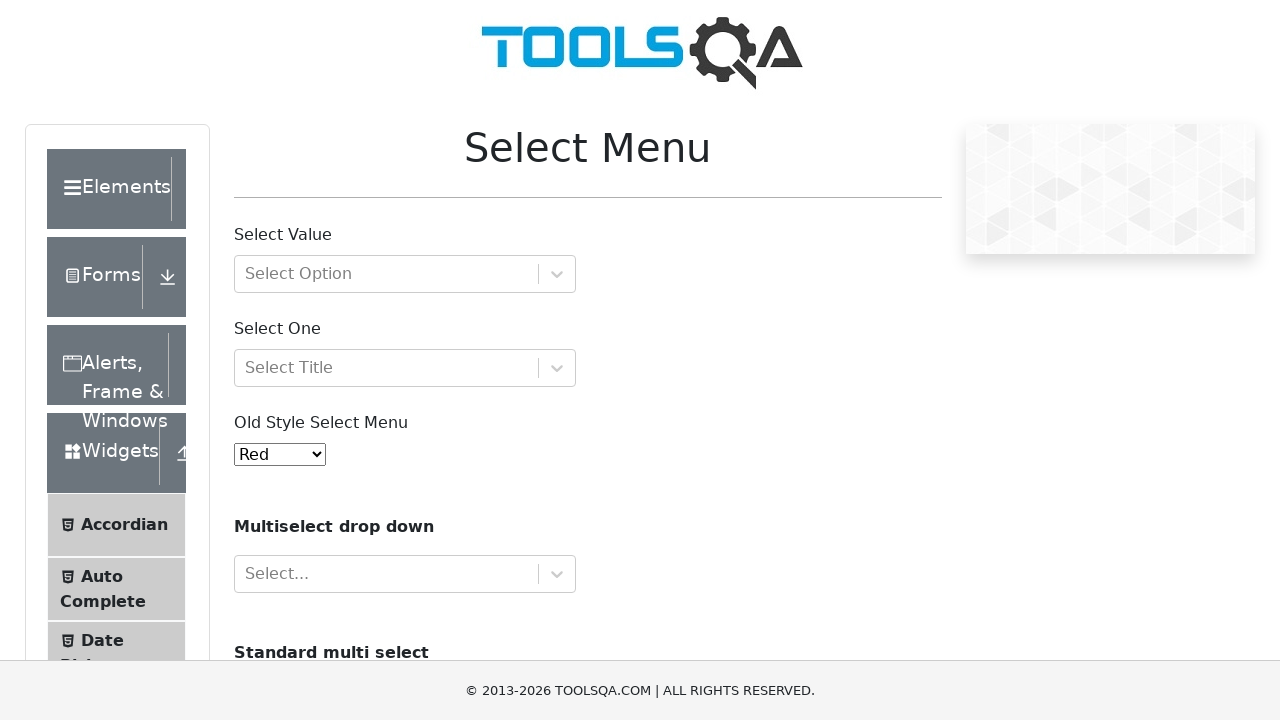

Selected 5th option (Purple) from dropdown by index on #oldSelectMenu
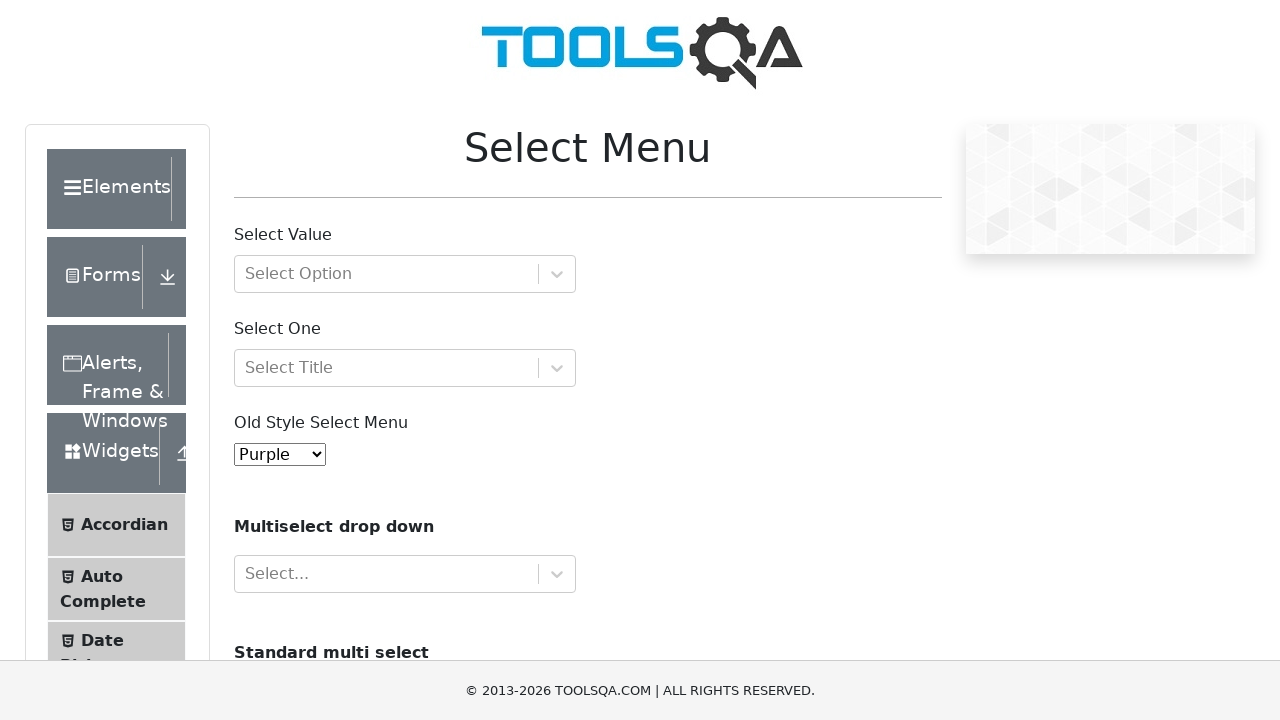

Waited 2 seconds between selections
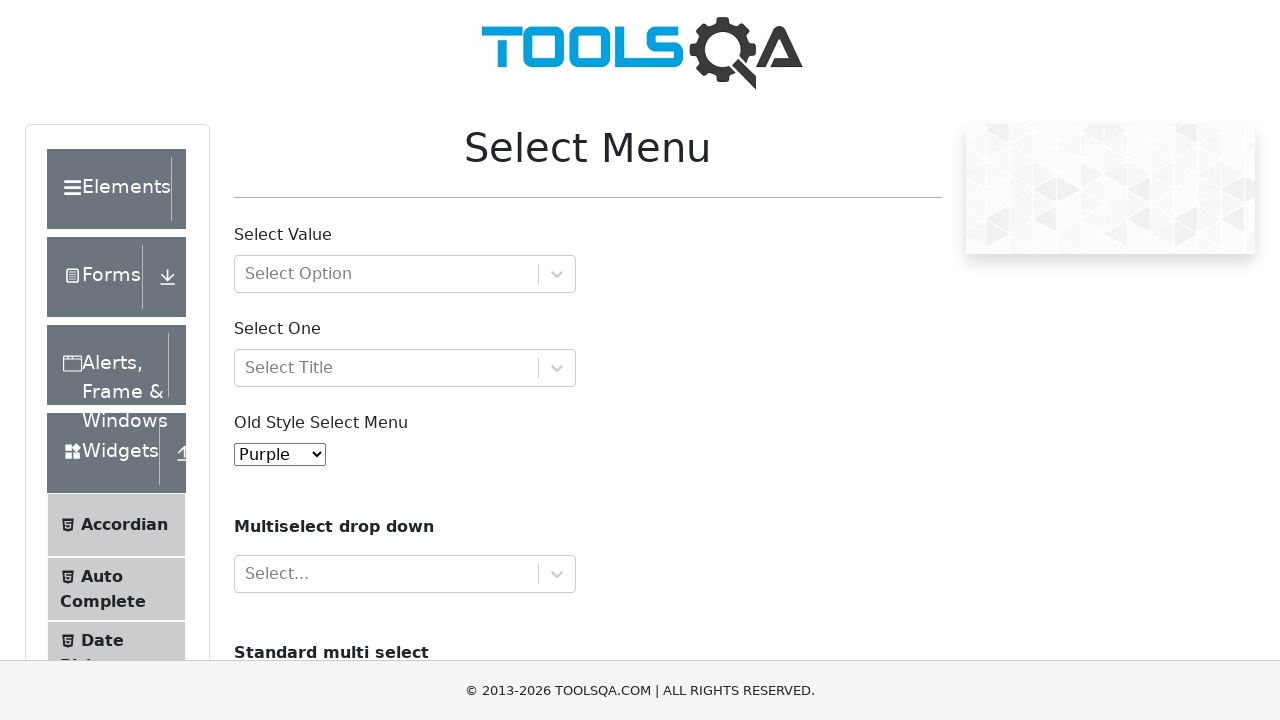

Selected Red option from dropdown by value attribute on #oldSelectMenu
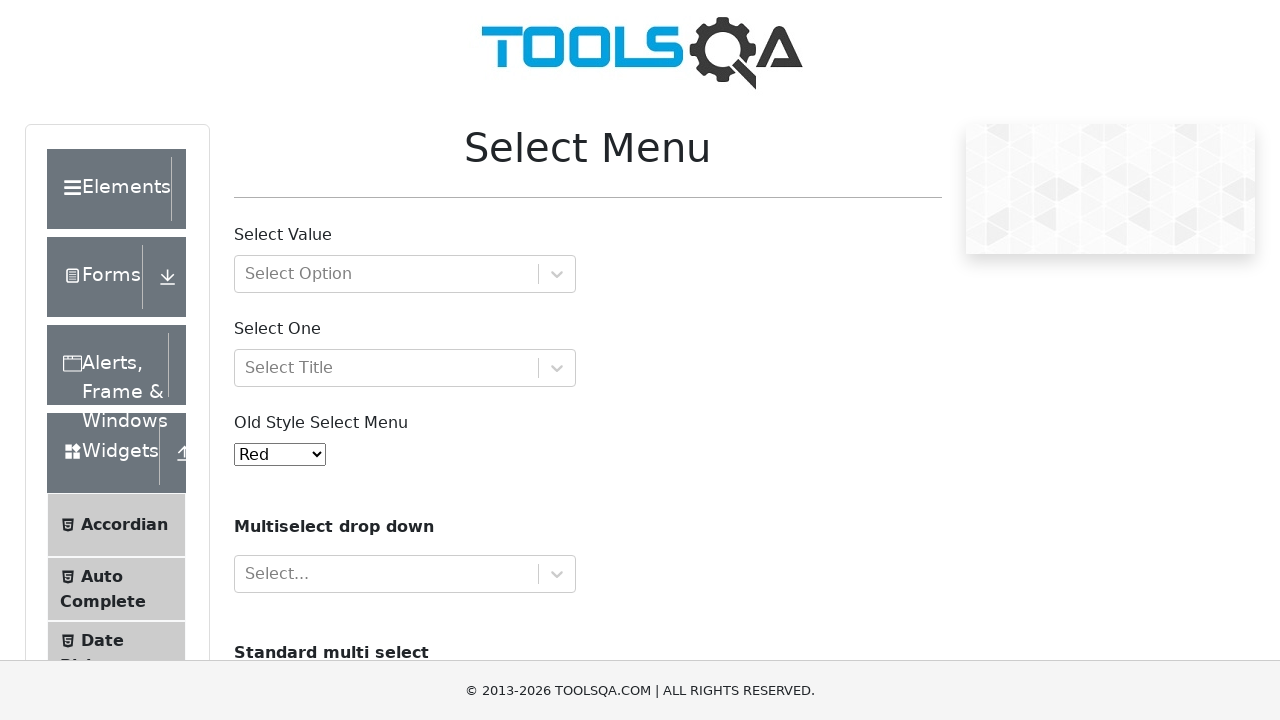

Waited 2 seconds between selections
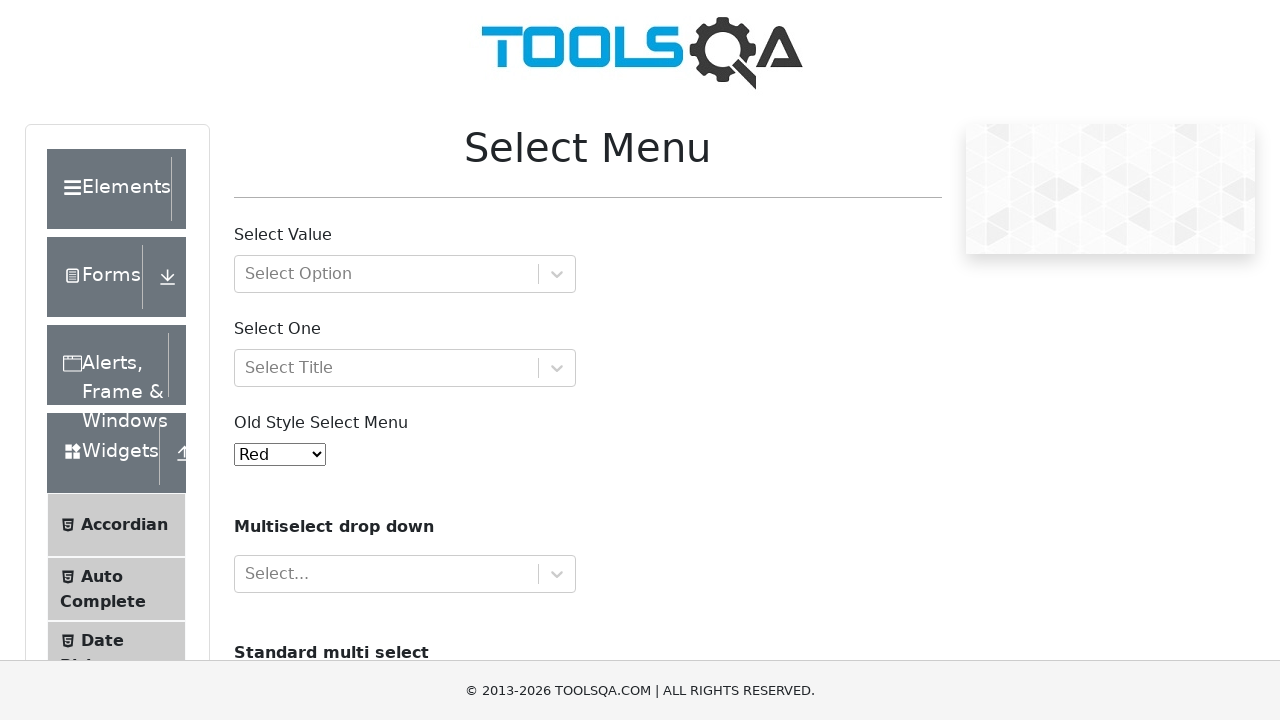

Selected Magenta option from dropdown by visible text on #oldSelectMenu
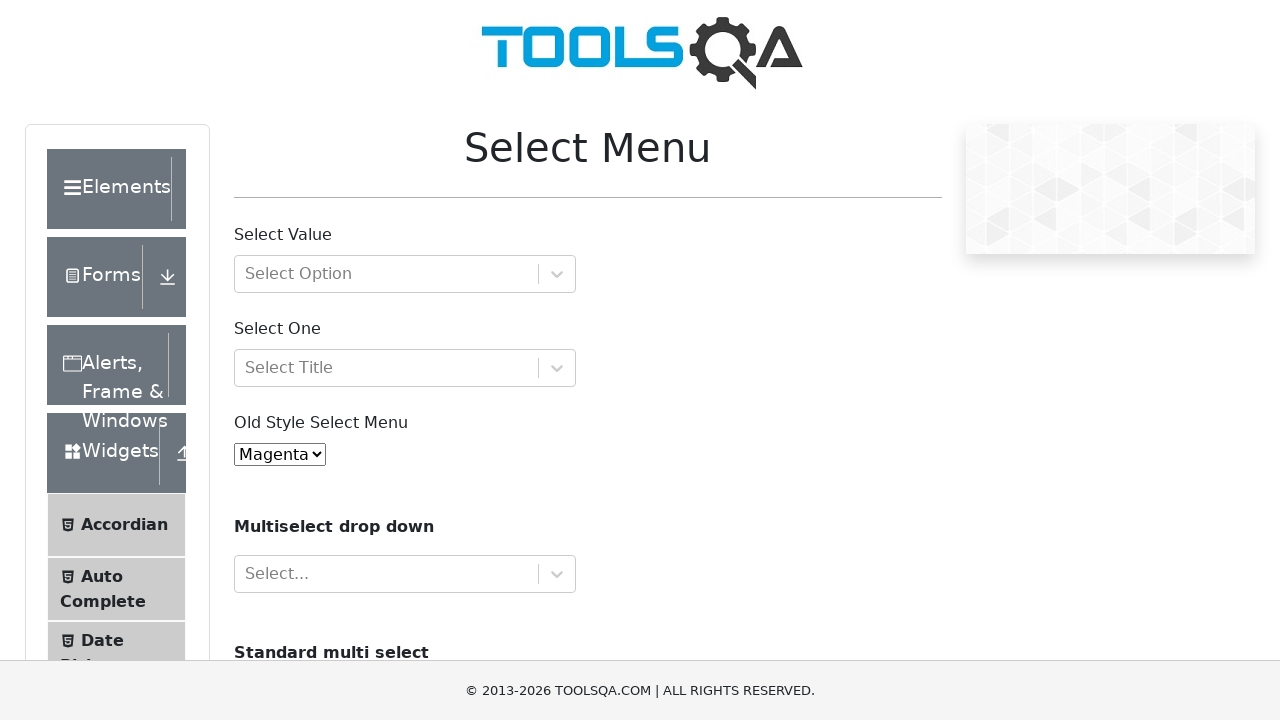

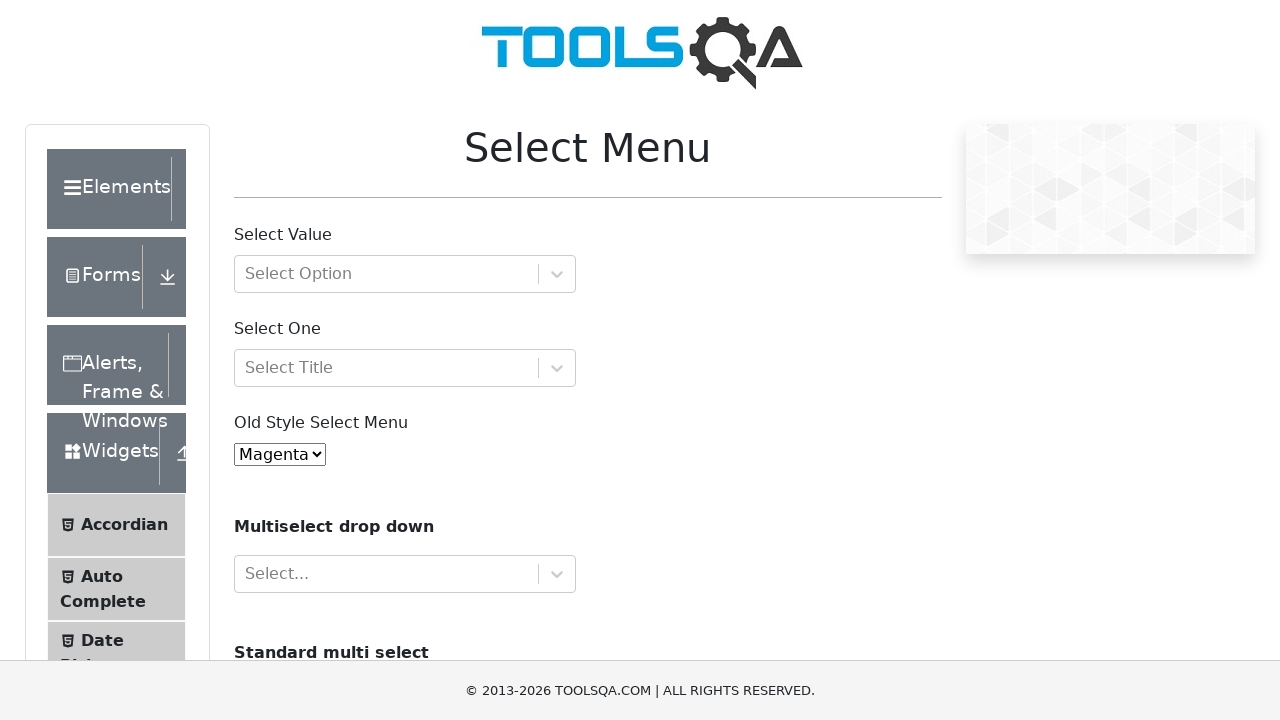